Tests all main content links on the homepage by clicking each link, verifying navigation to the correct URL, and navigating back.

Starting URL: https://www.99-bottles-of-beer.net/

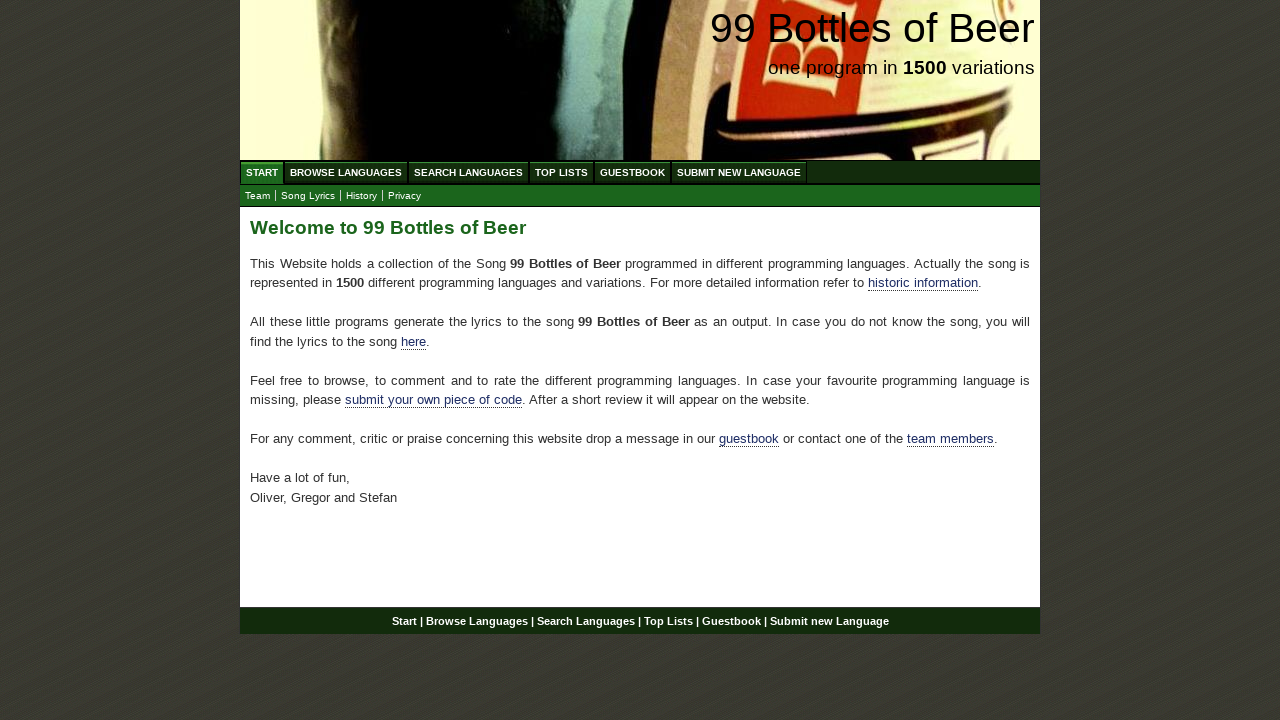

Main content area loaded
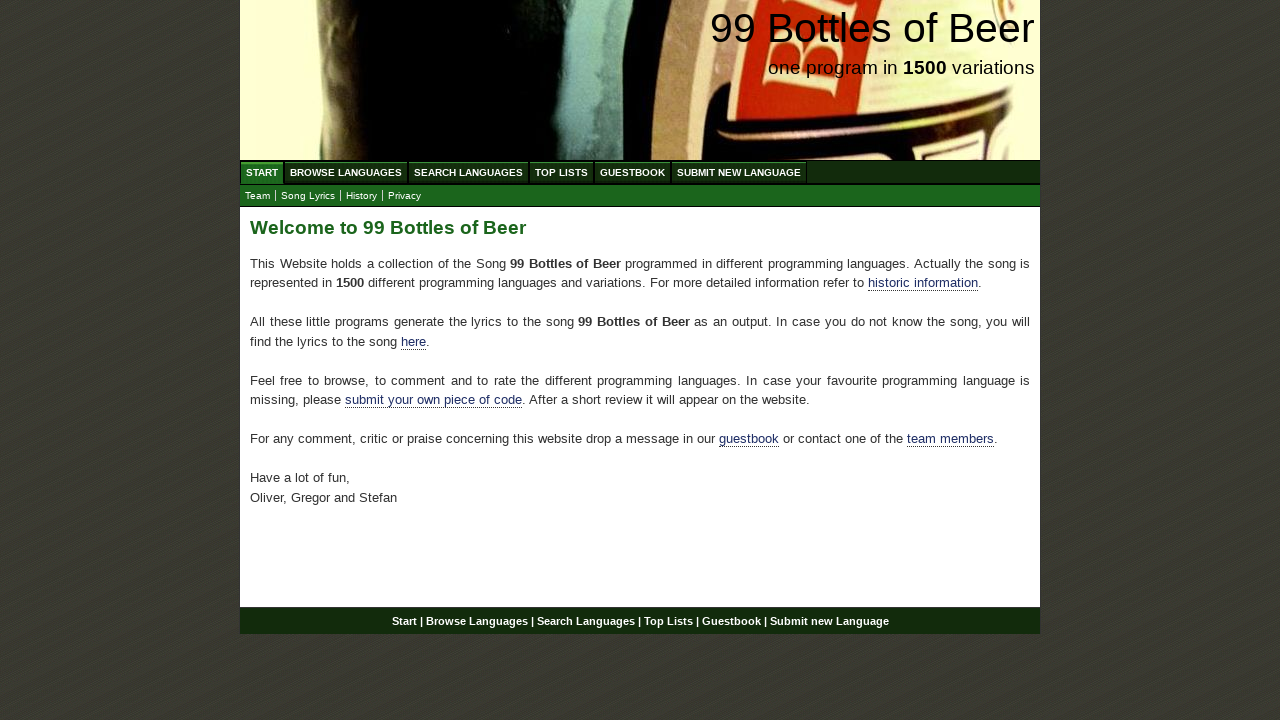

Clicked Historic Info link at (923, 283) on xpath=//div[@id='main']/p/a[@href='./info.html']
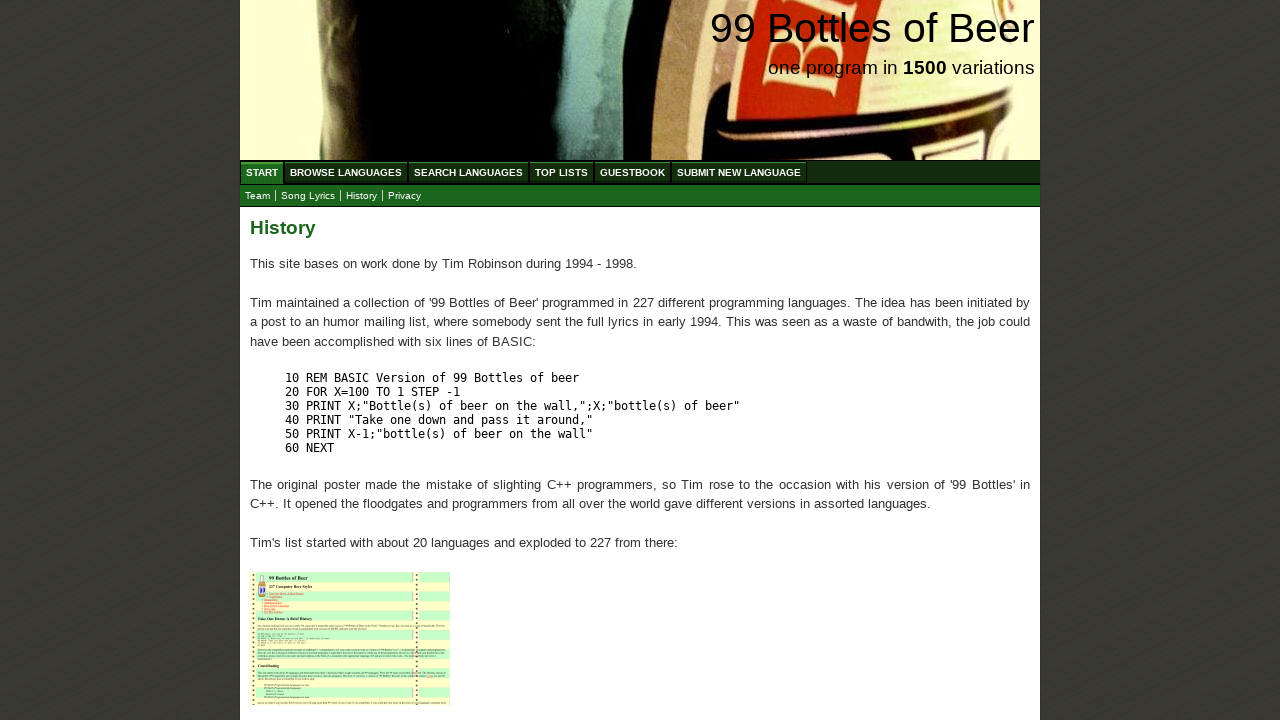

Navigated back from Historic Info page
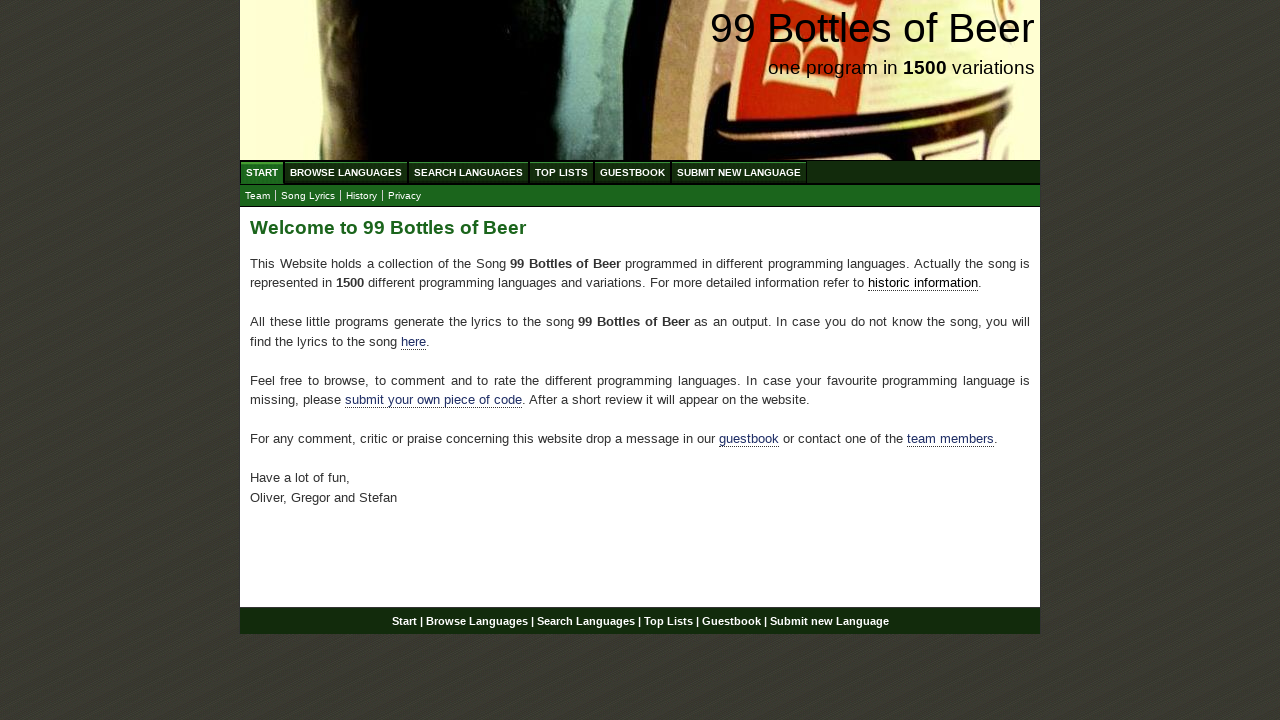

Clicked lyrics link at (414, 341) on xpath=//div[@id='main']/p/a[@href='./lyrics.html']
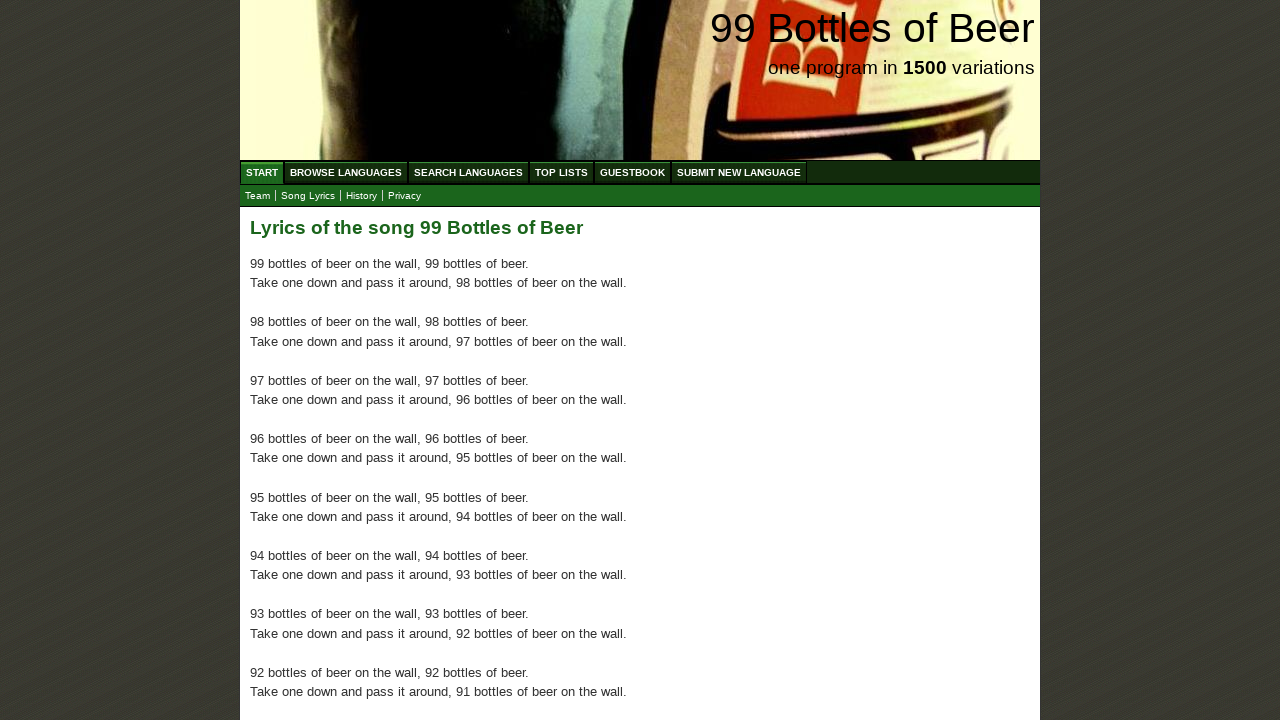

Navigated back from lyrics page
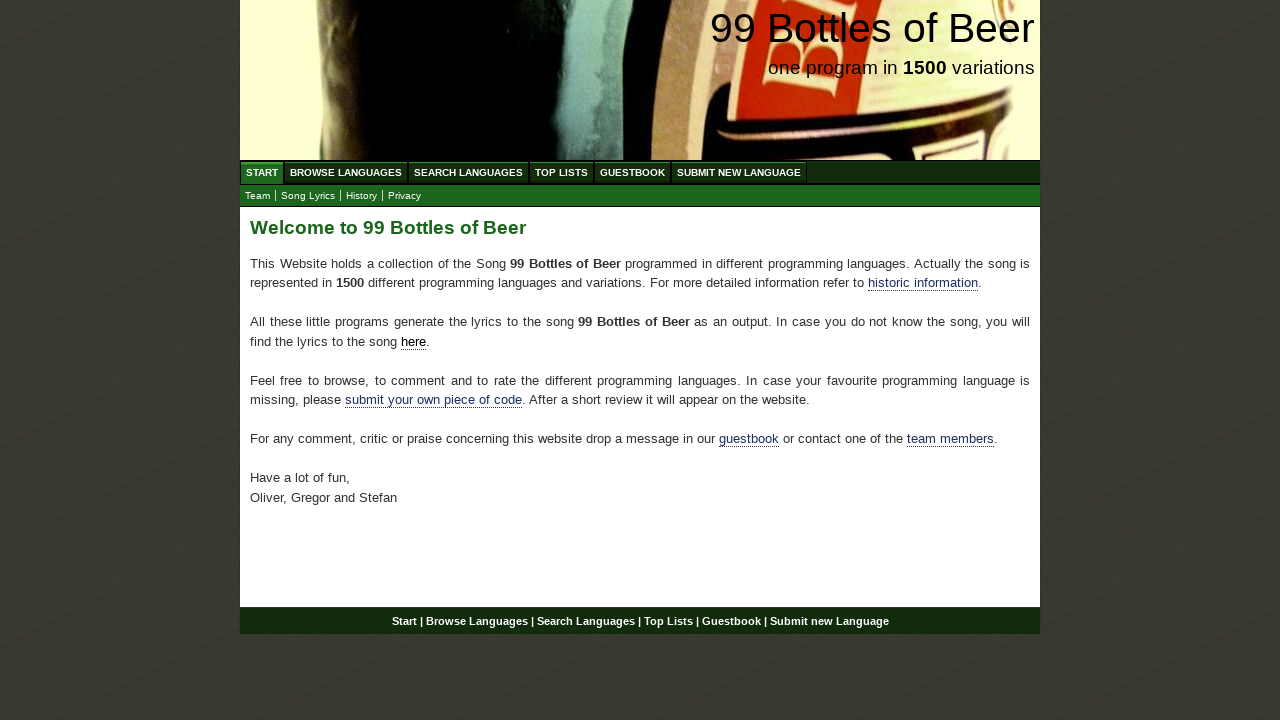

Clicked Submit Your Own Code link at (434, 400) on xpath=//div[@id='main']/p/a[@href='./submitnewlanguage.html']
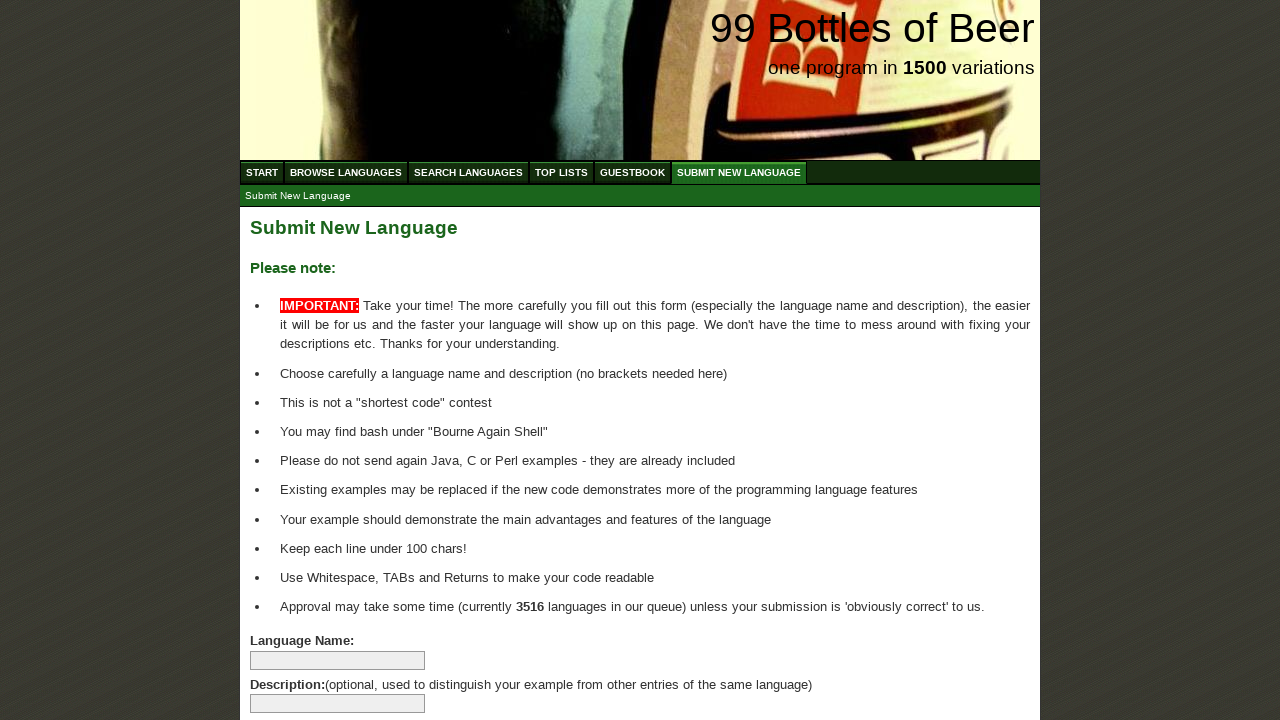

Navigated back from Submit Your Own Code page
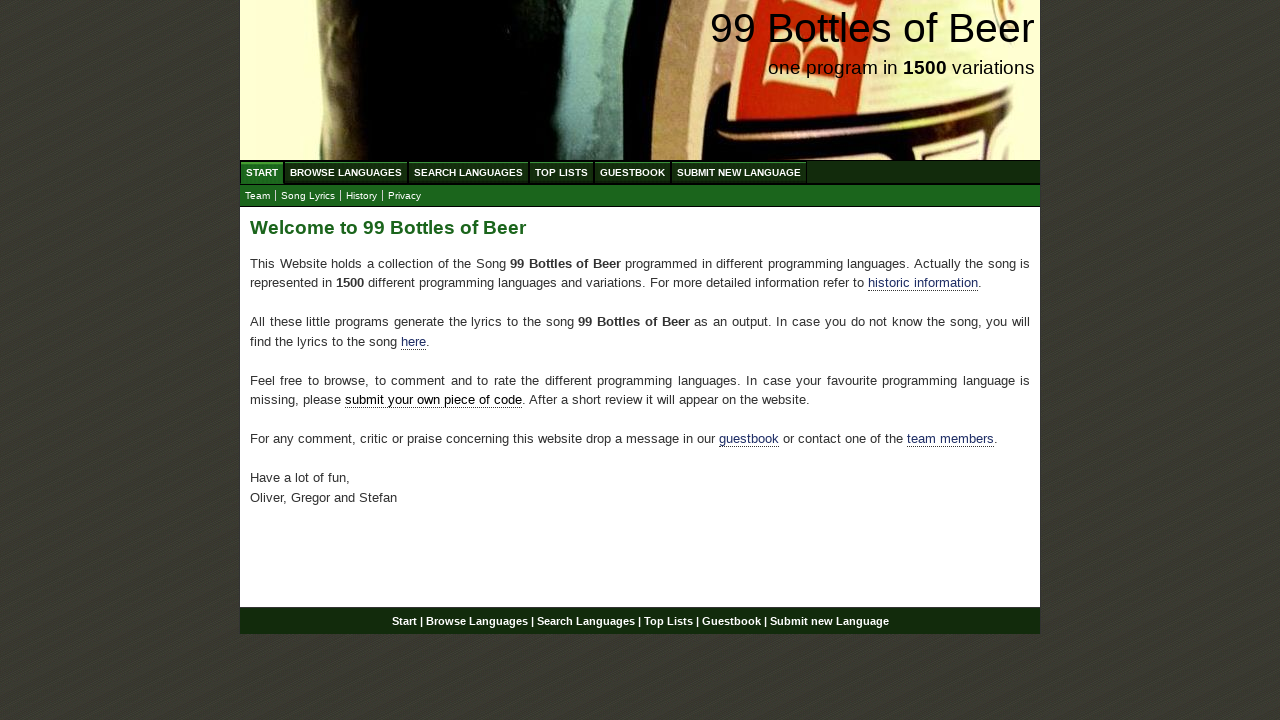

Clicked Guestbook link at (749, 439) on xpath=//div[@id='main']/p/a[@href='./guestbookv2.html']
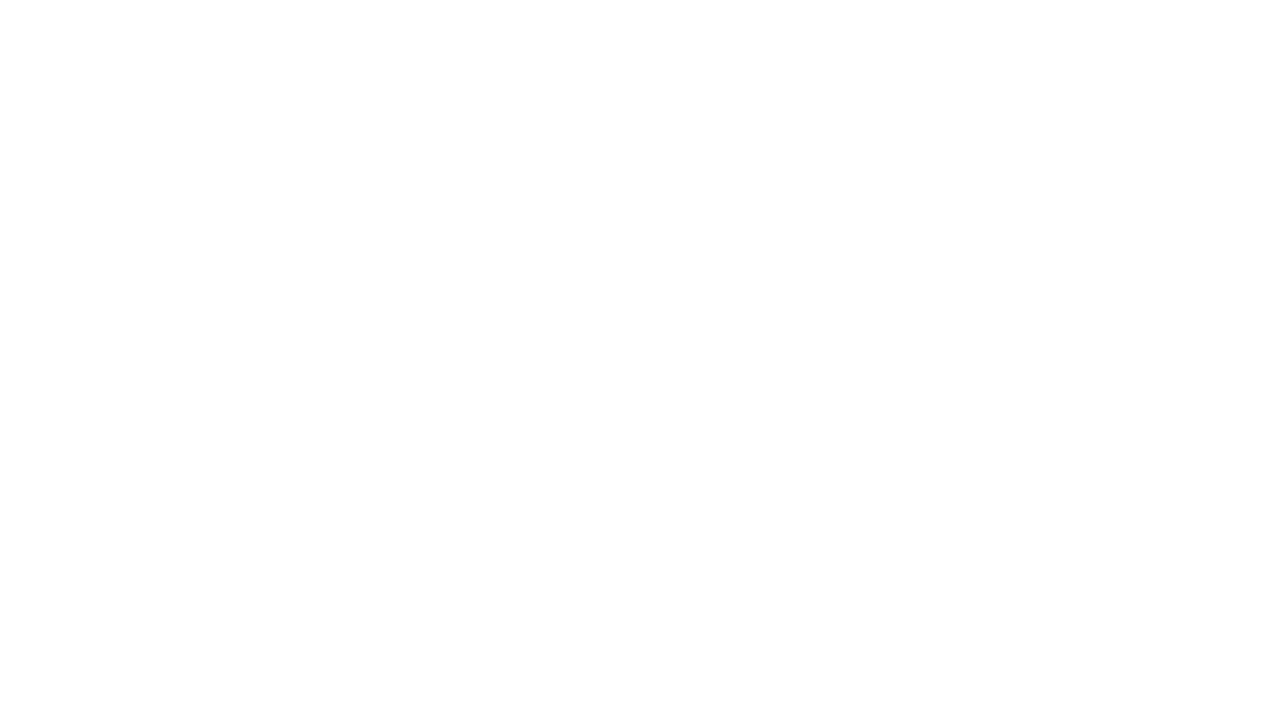

Navigated back from Guestbook page
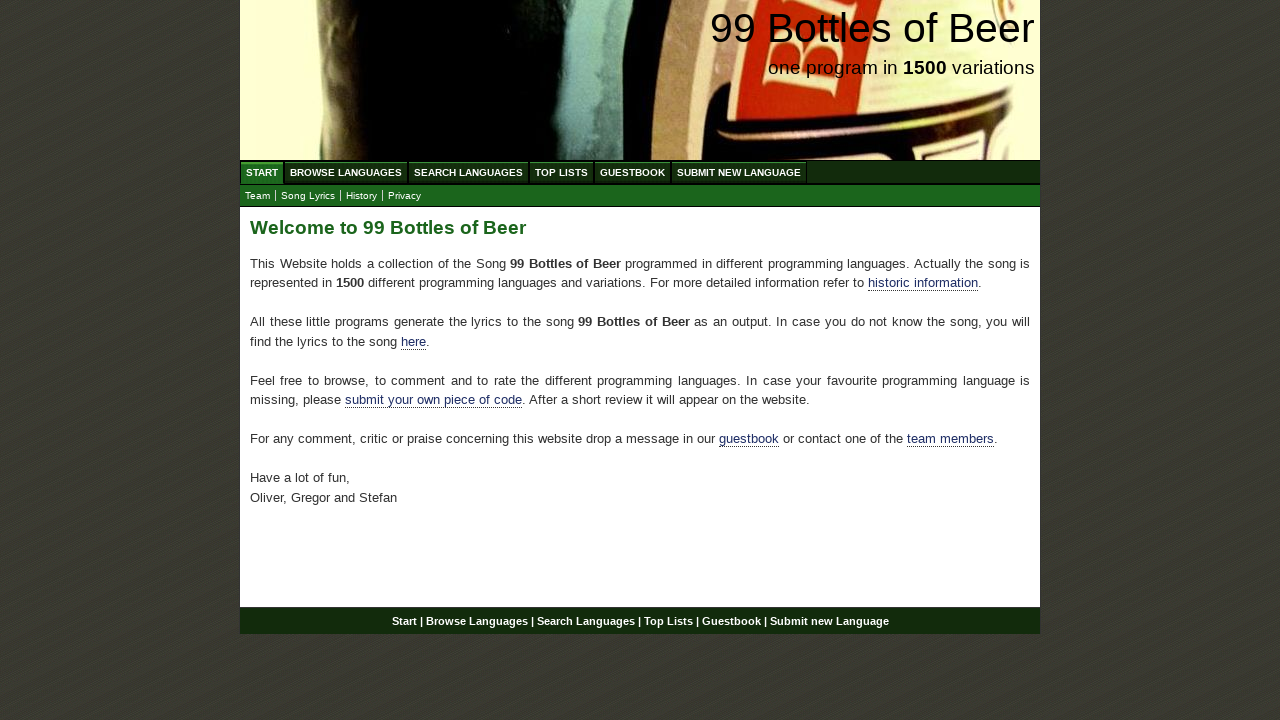

Clicked Team Members link at (950, 439) on xpath=//div[@id='main']/p/a[@href='./team.html']
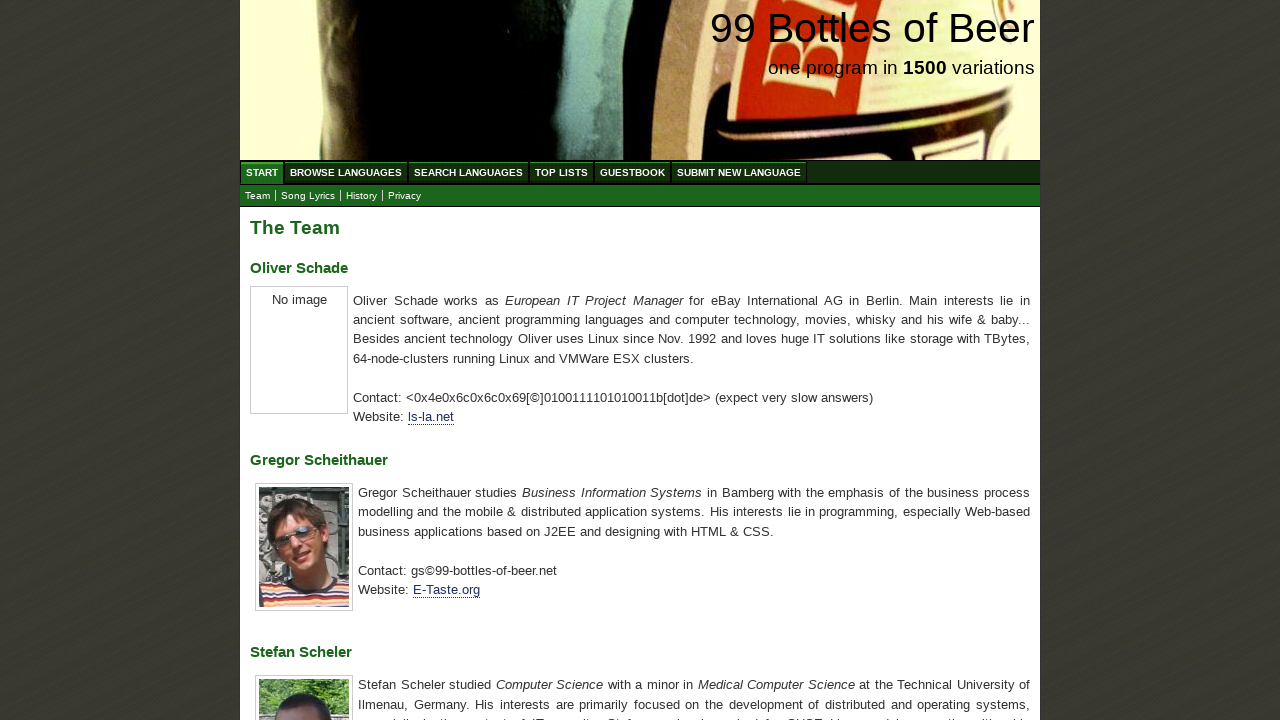

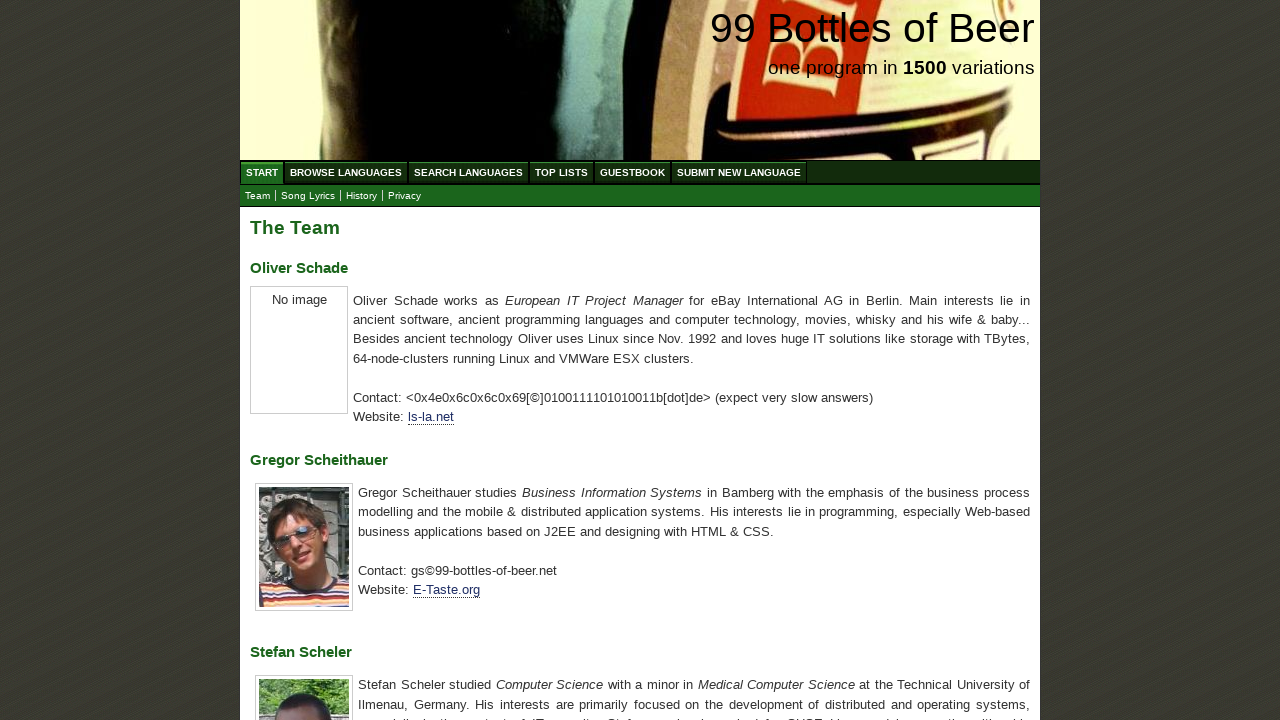